Tests various wait conditions including waiting for elements to be clickable and invisible on a demo page

Starting URL: https://www.leafground.com/waits.xhtml

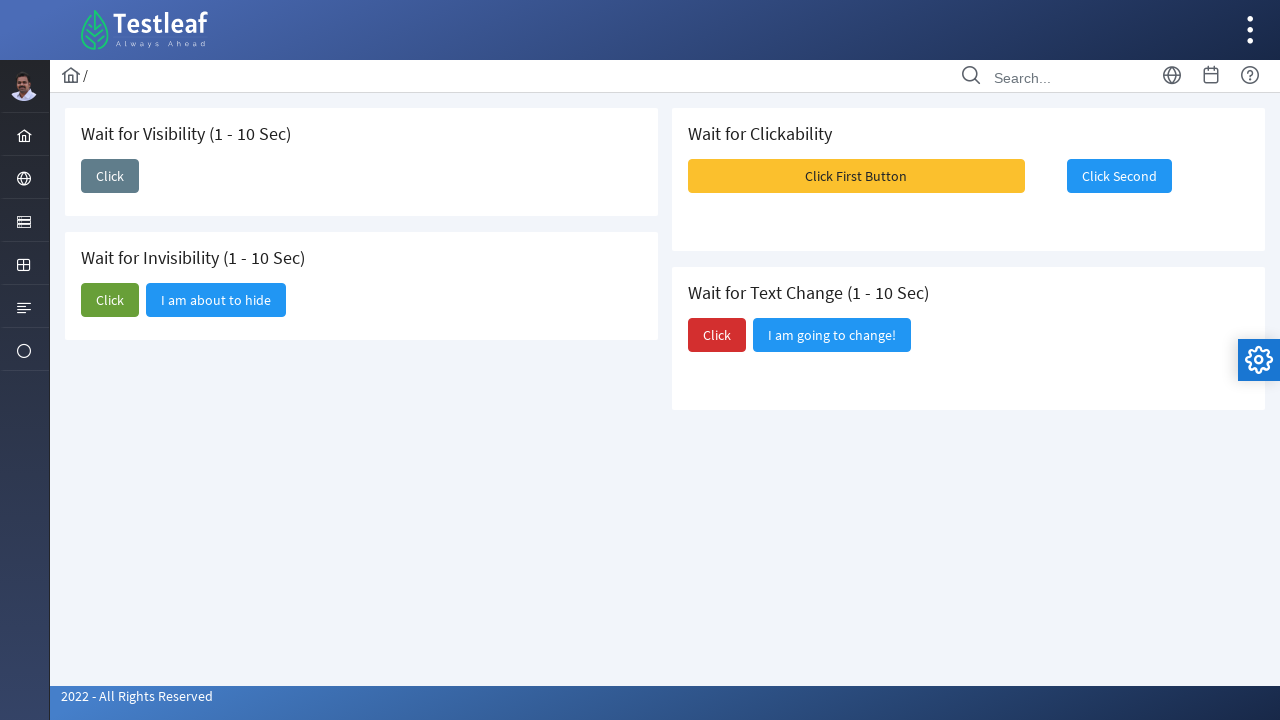

Clicked first 'Click' button to trigger element visibility at (110, 176) on xpath=//span[text()='Click']
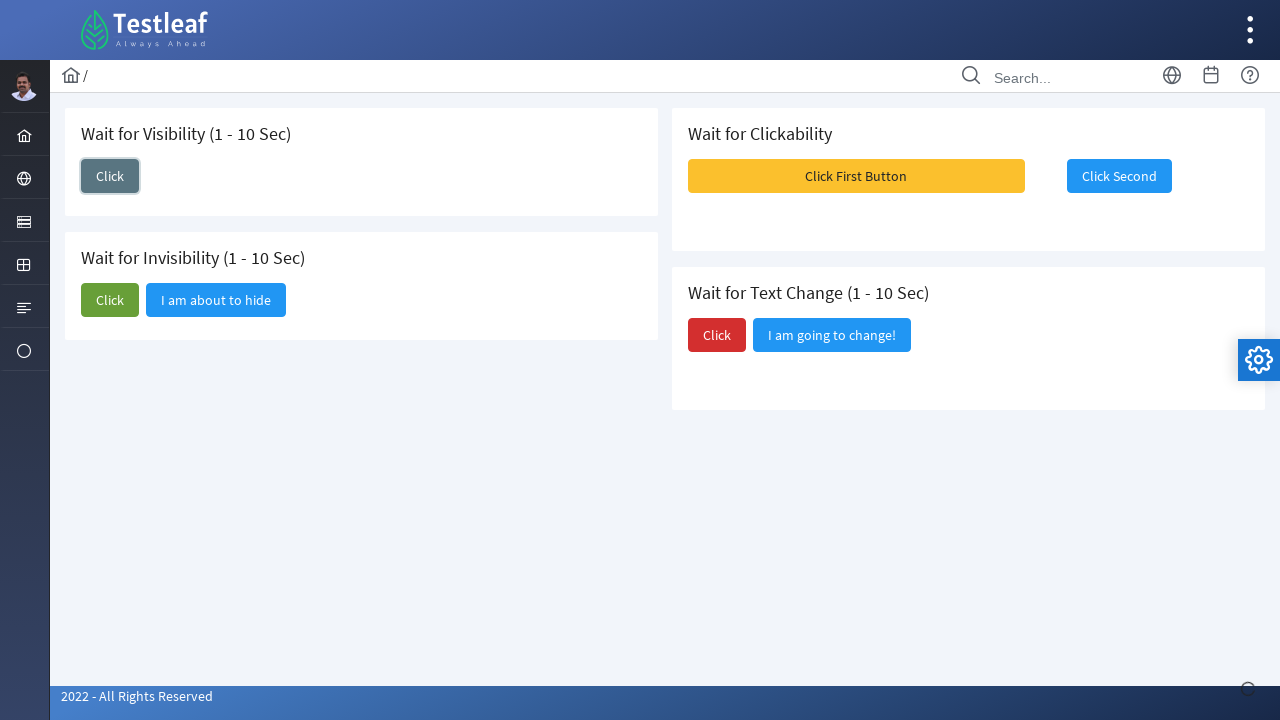

Element 'I am here' became visible
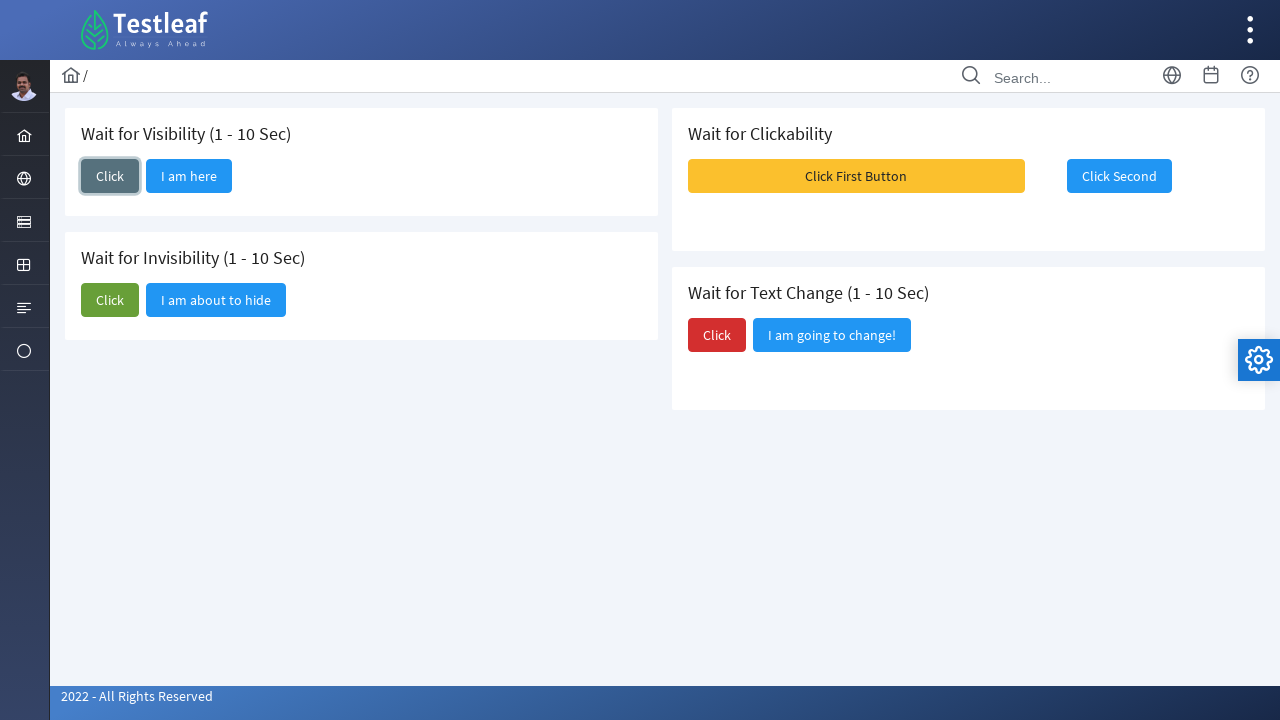

Retrieved text content: 'I am here'
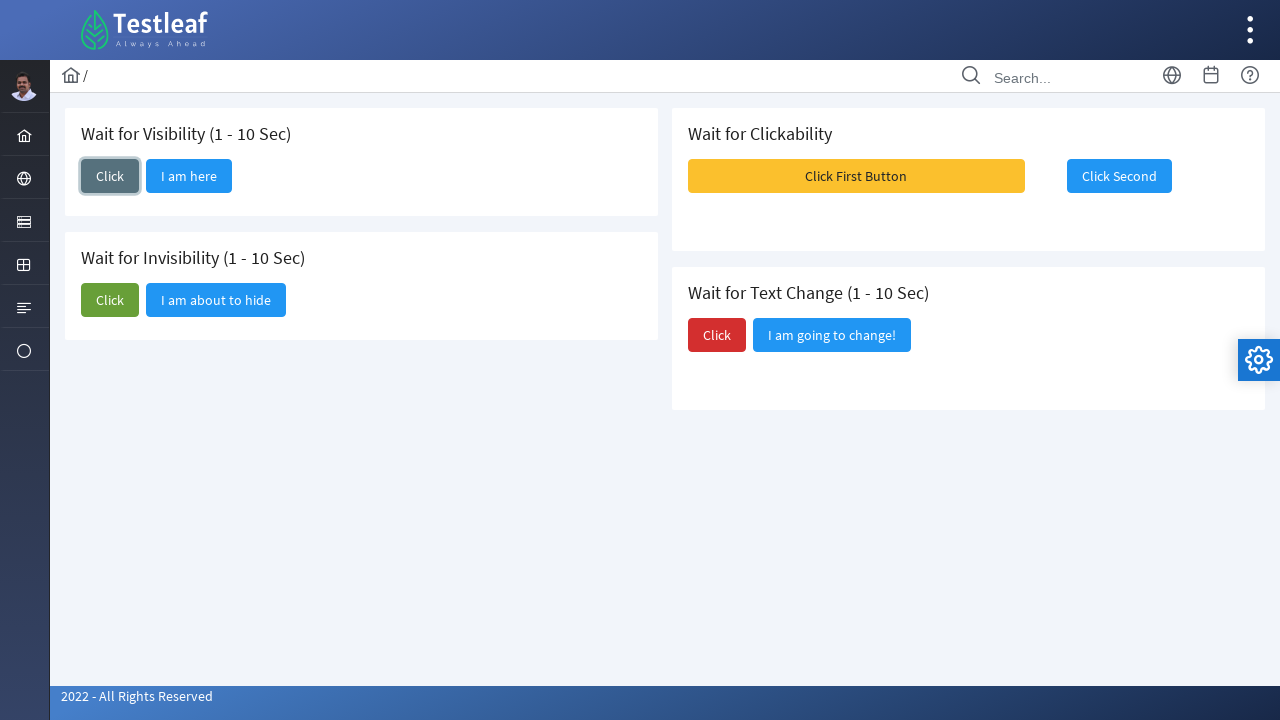

Clicked second 'Click' button to trigger element invisibility at (110, 300) on (//span[text()='Click'])[2]
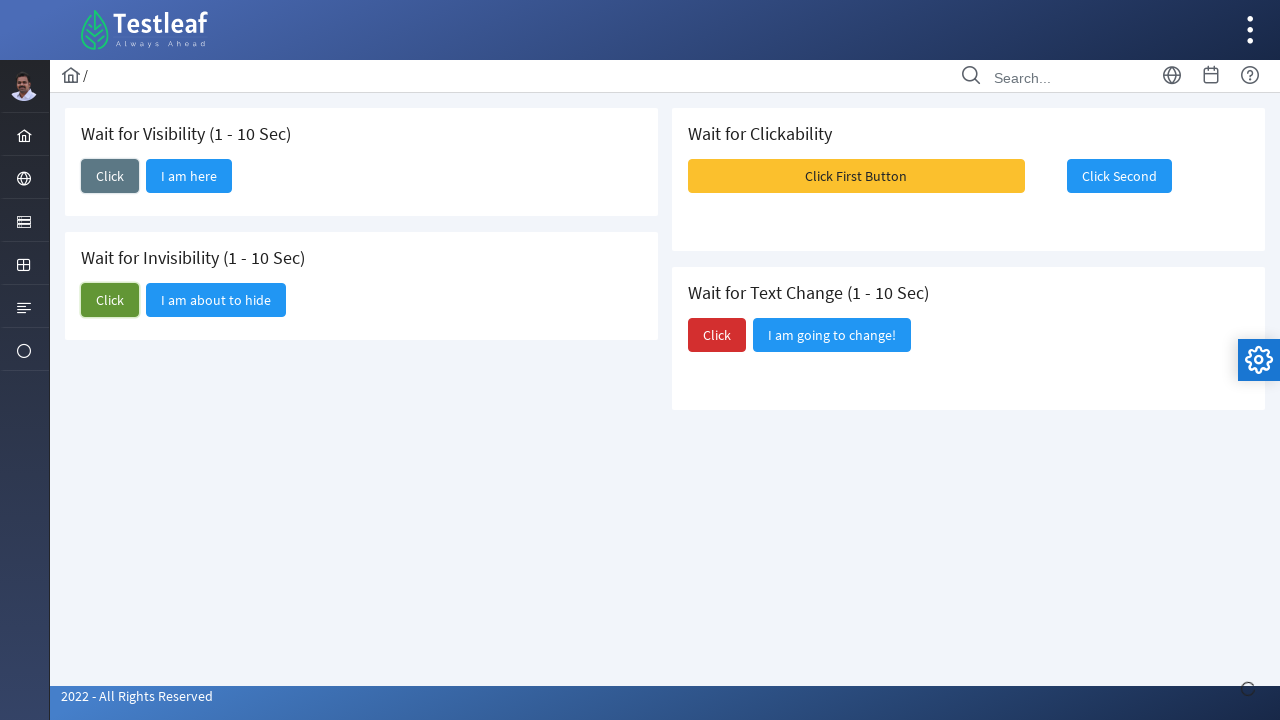

Retrieved text from element about to hide: 'I am about to hide'
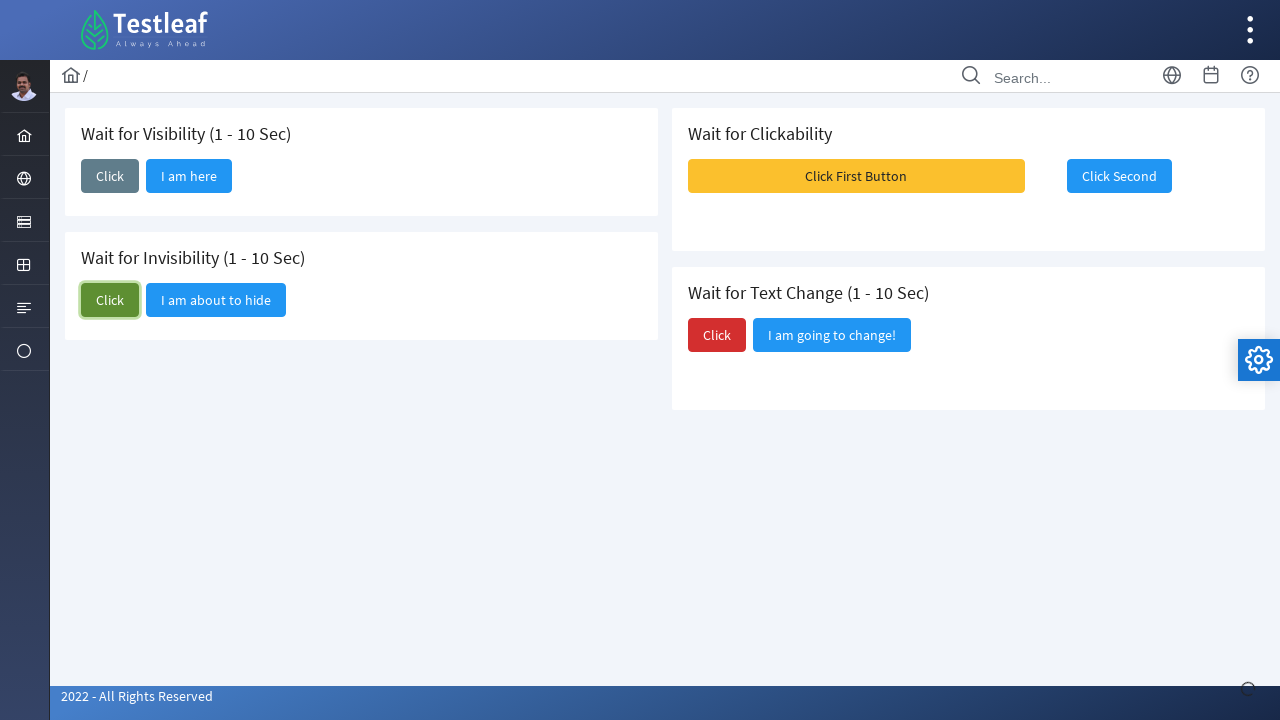

Element 'I am about to hide' became invisible
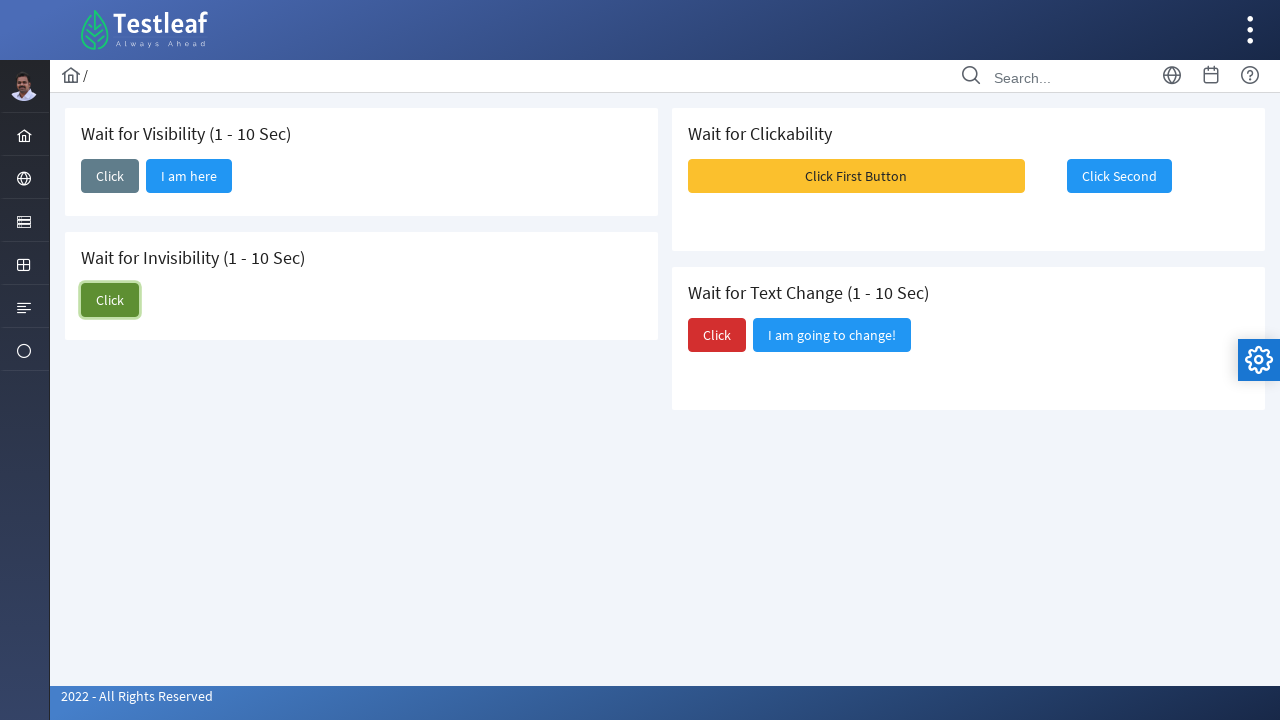

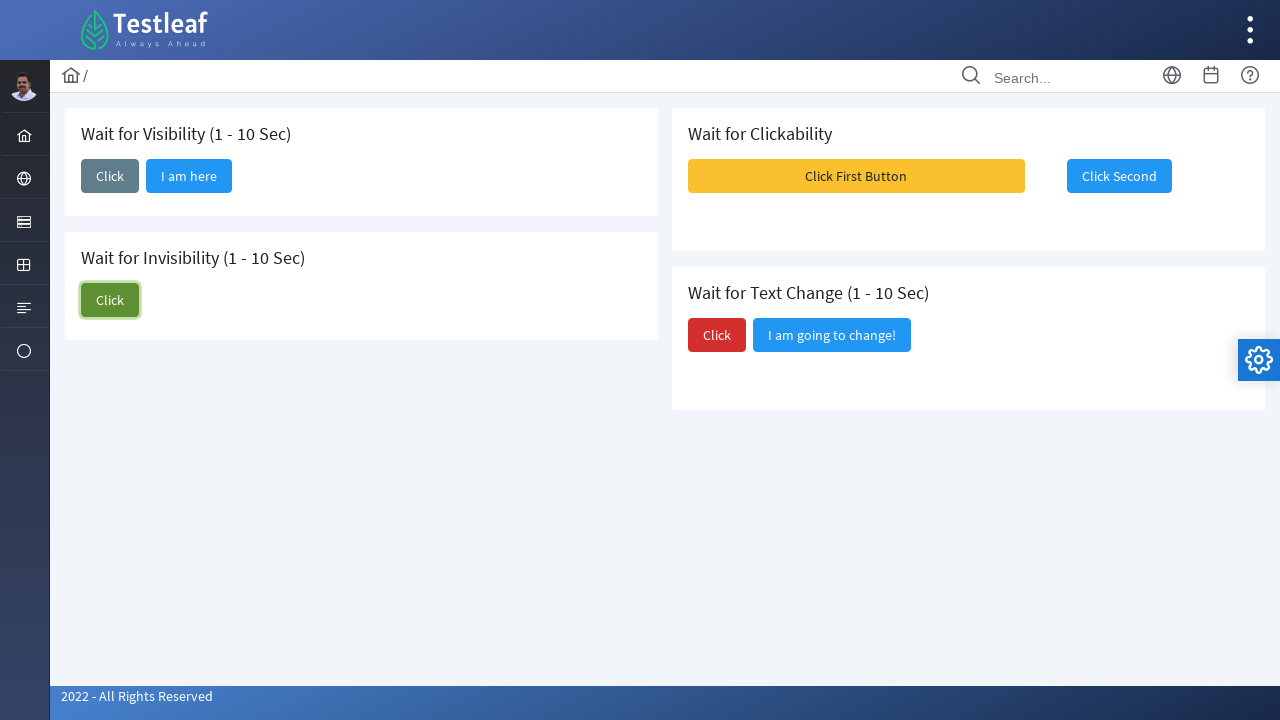